Tests confirmation alert by triggering it and dismissing the dialog

Starting URL: https://www.hyrtutorials.com/p/alertsdemo.html

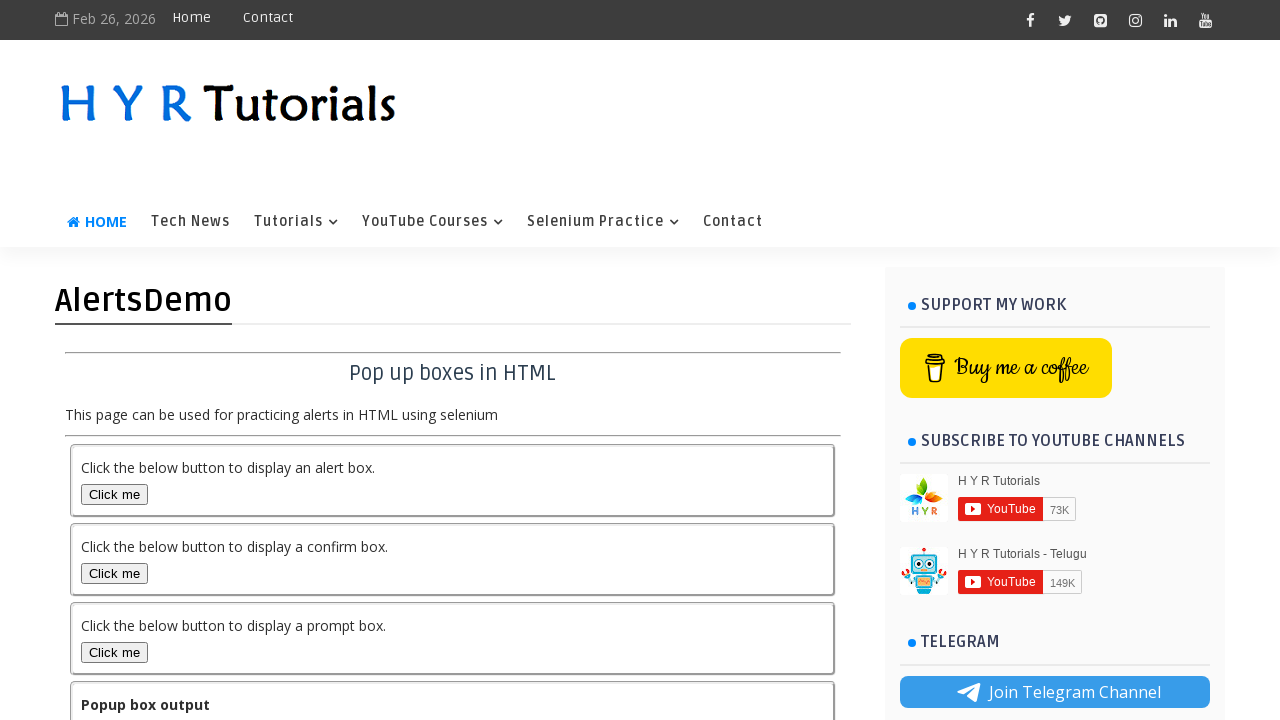

Navigated to alerts demo page
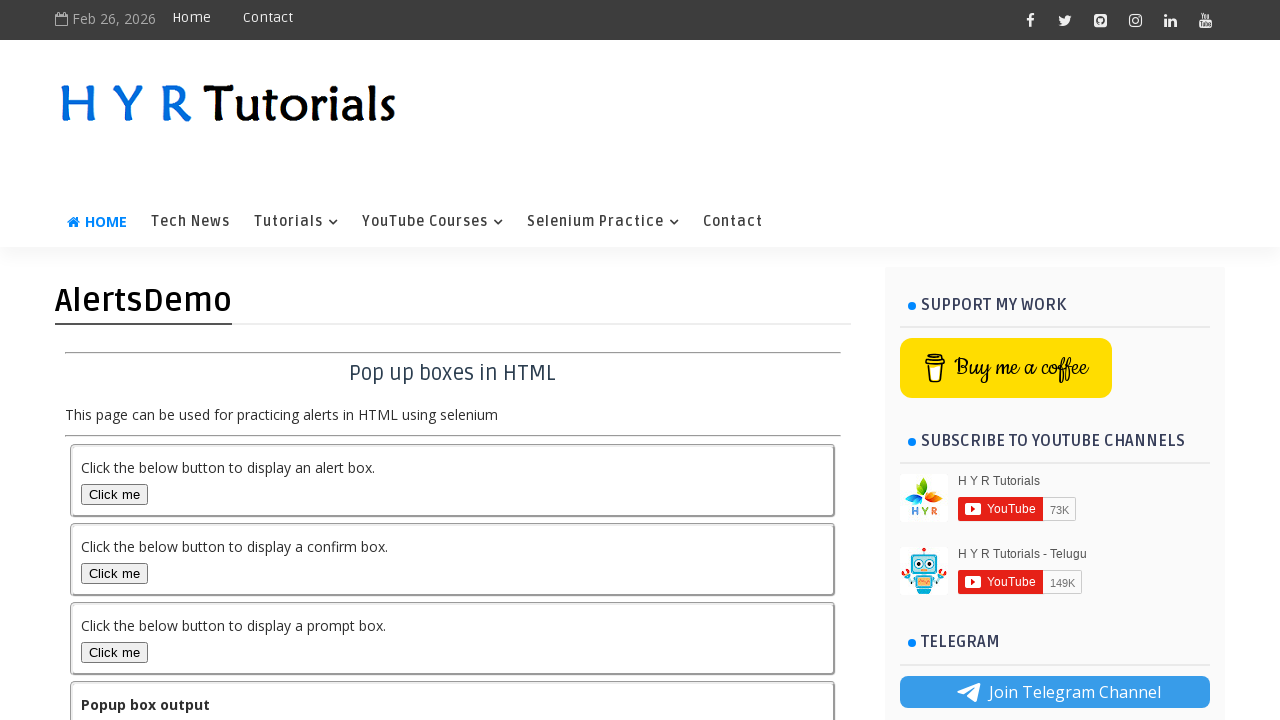

Clicked confirmation alert button at (114, 573) on #confirmBox
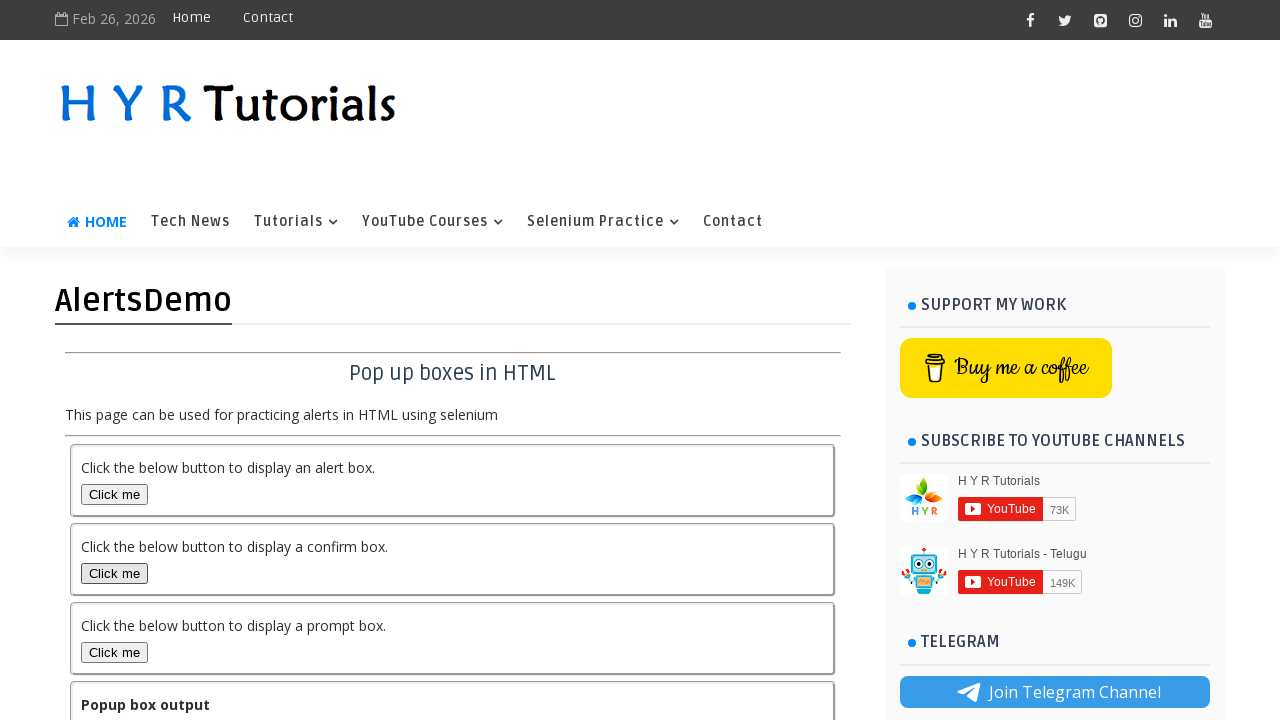

Dismissed confirmation alert dialog
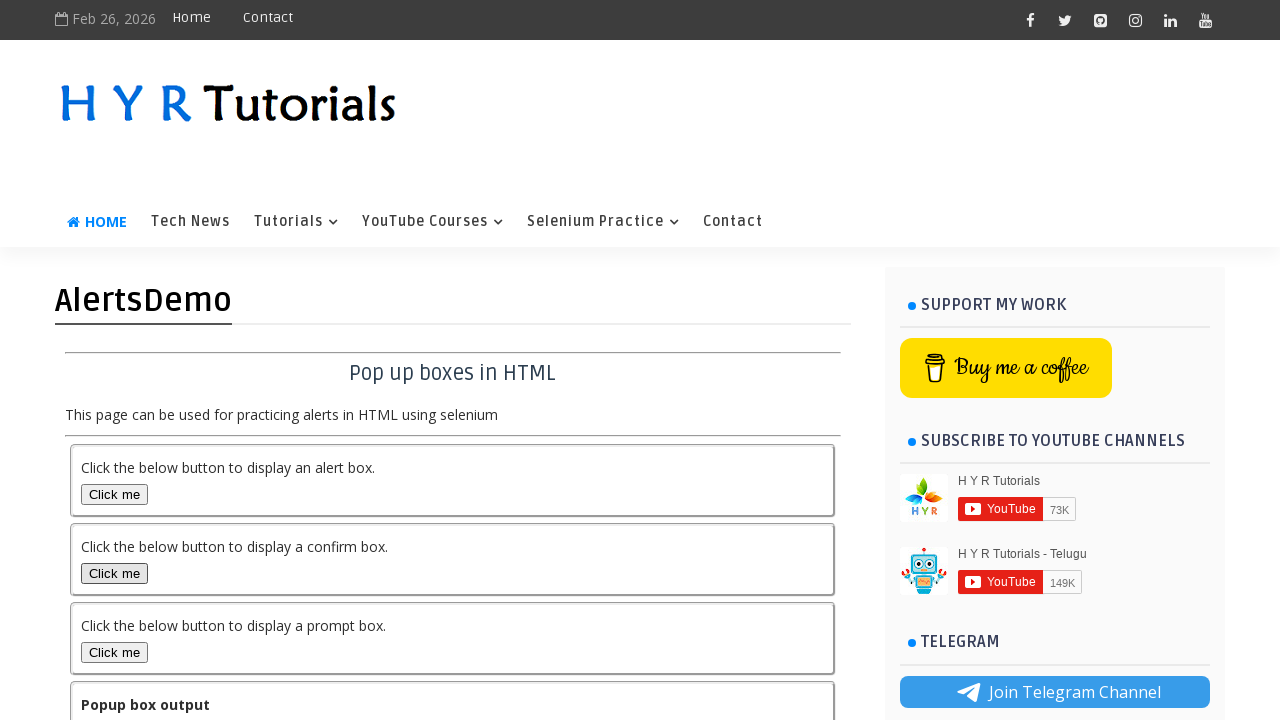

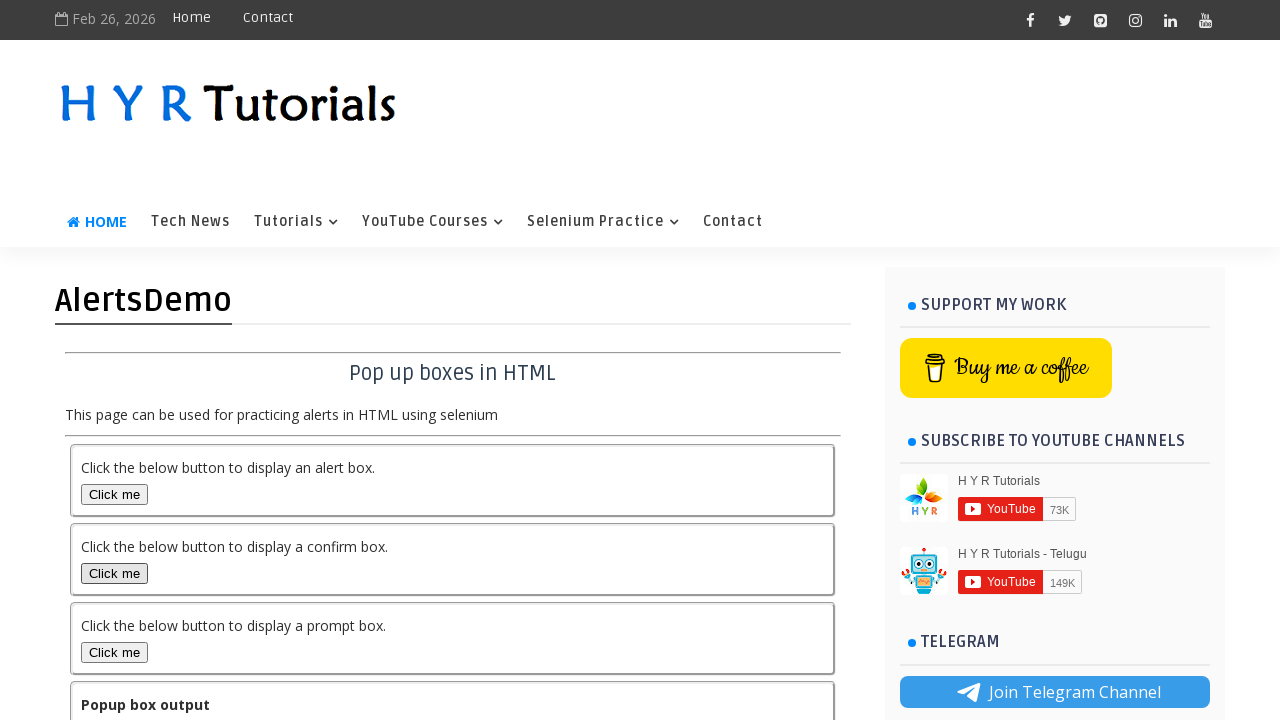